Tests train search functionality on erail.in by entering source and destination stations, disabling date-only option, and retrieving train information from the results table

Starting URL: https://www.erail.in

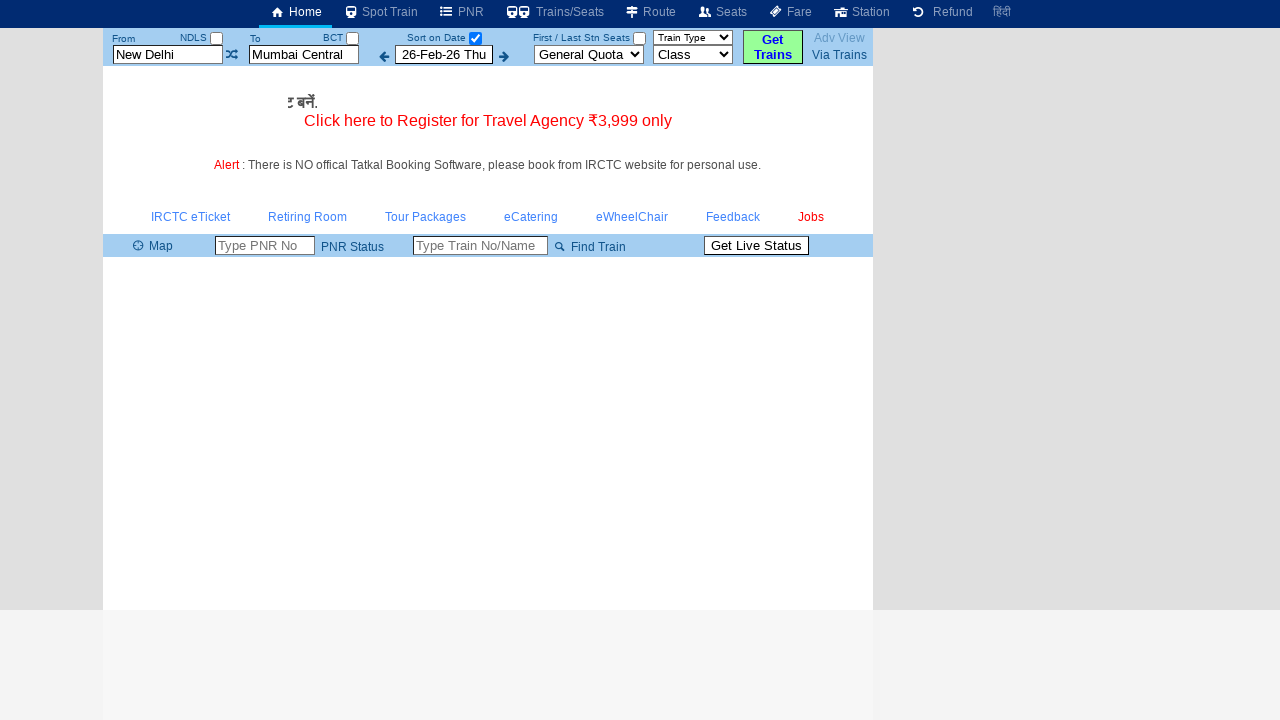

Cleared source station input field on xpath=//input[@id='txtStationFrom']
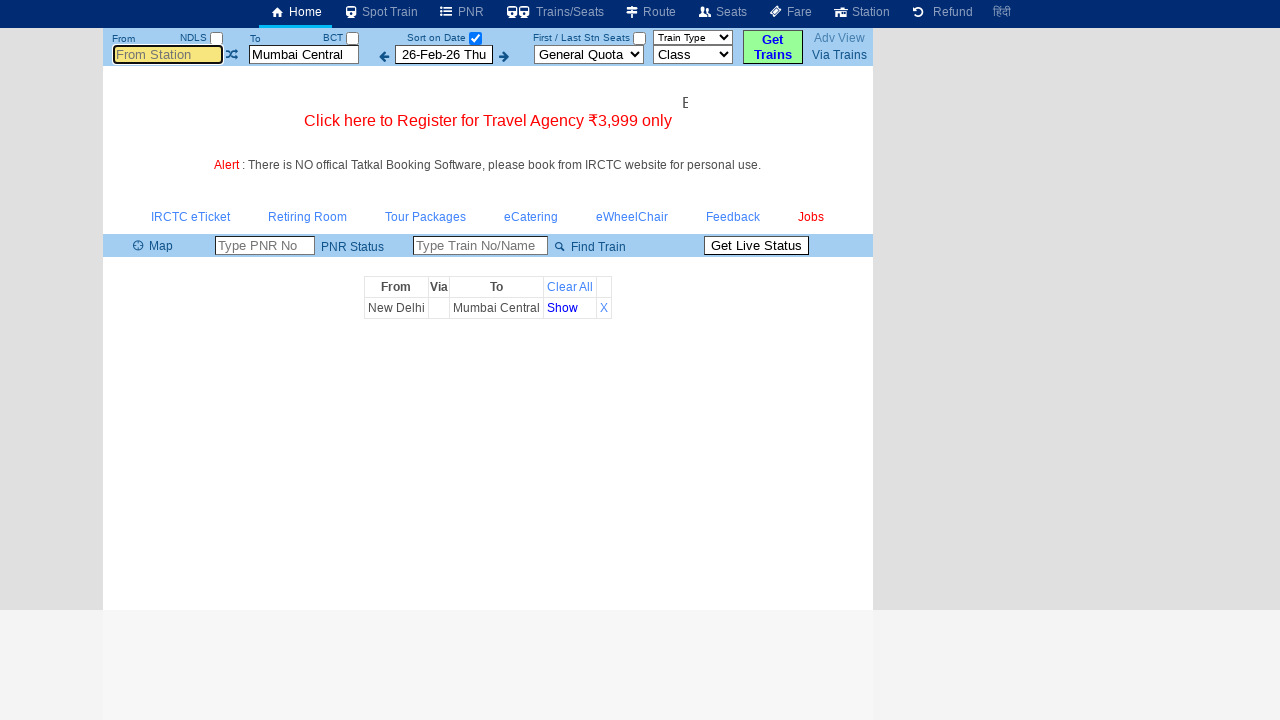

Waited 2 seconds for UI to be ready
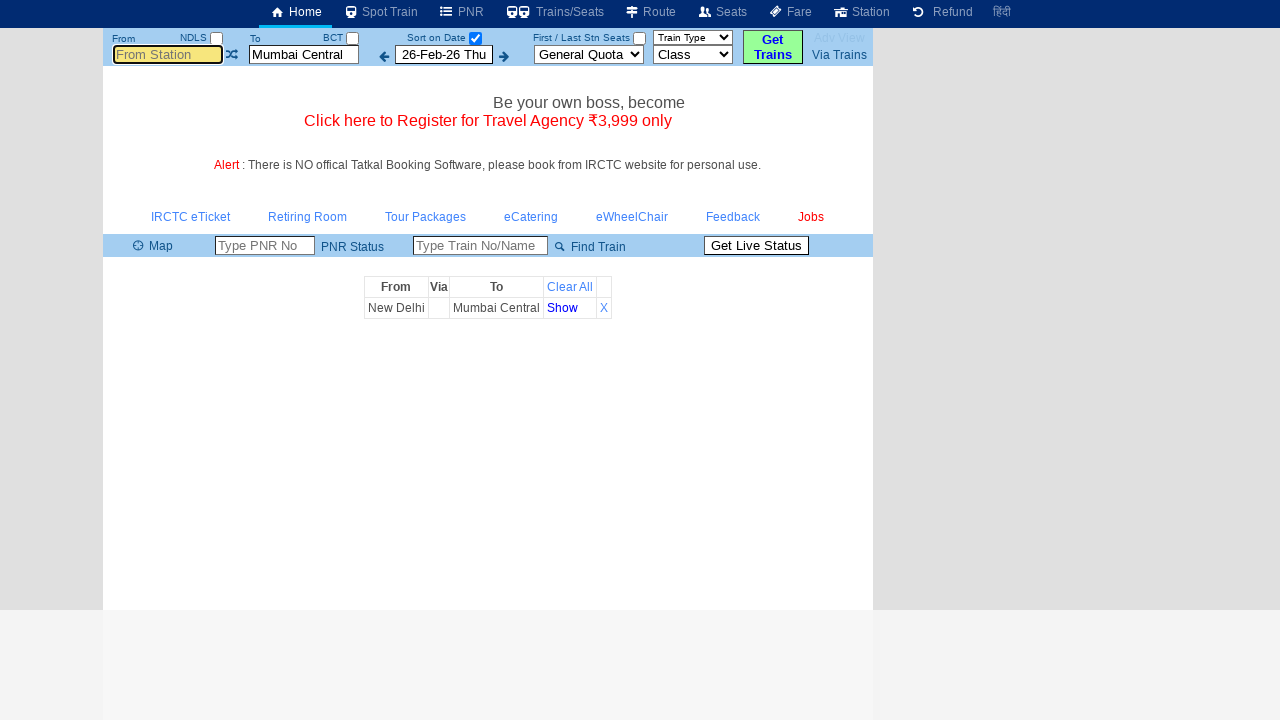

Filled source station with 'Chennai Beach Jn' on //input[@id='txtStationFrom']
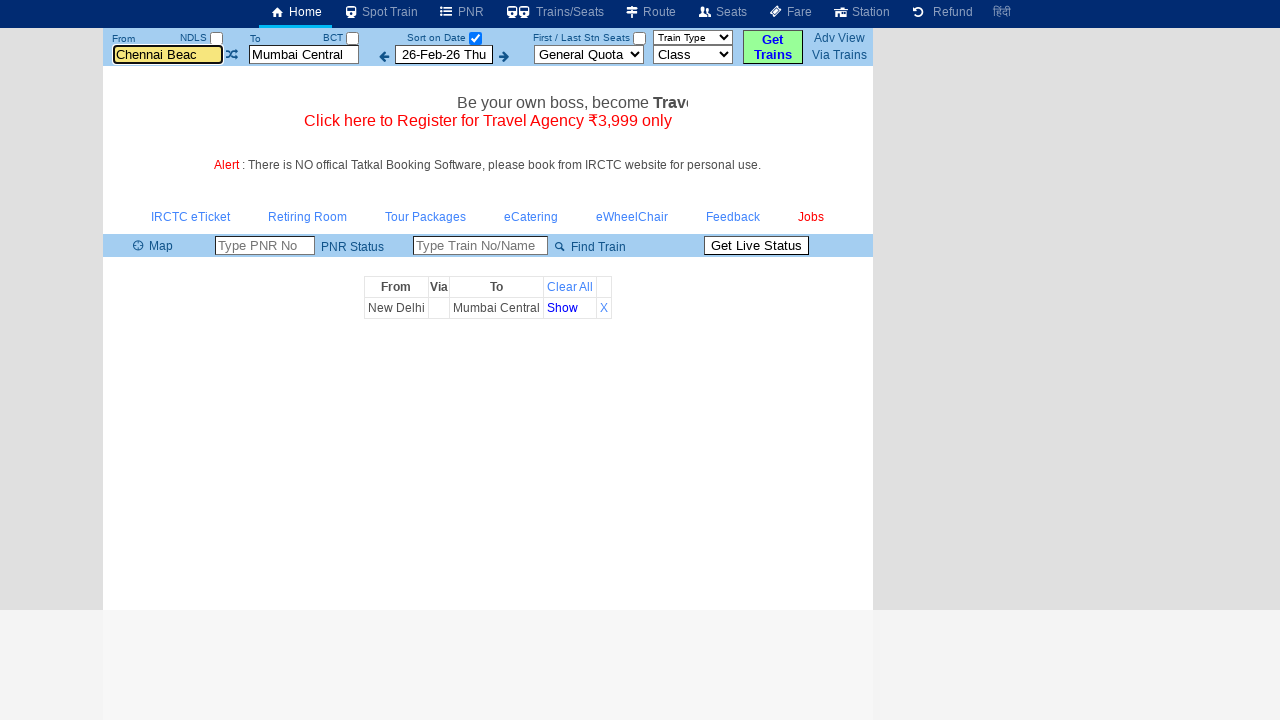

Pressed Enter to confirm source station on //input[@id='txtStationFrom']
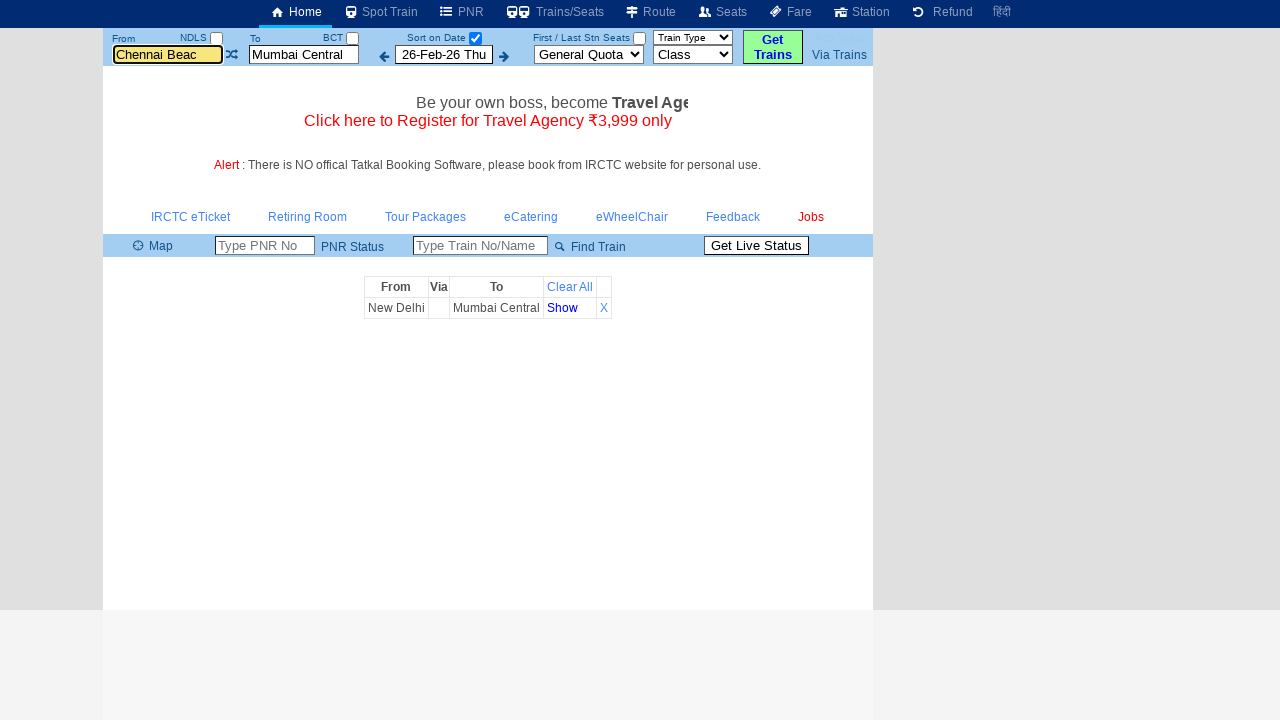

Waited 2 seconds before entering destination station
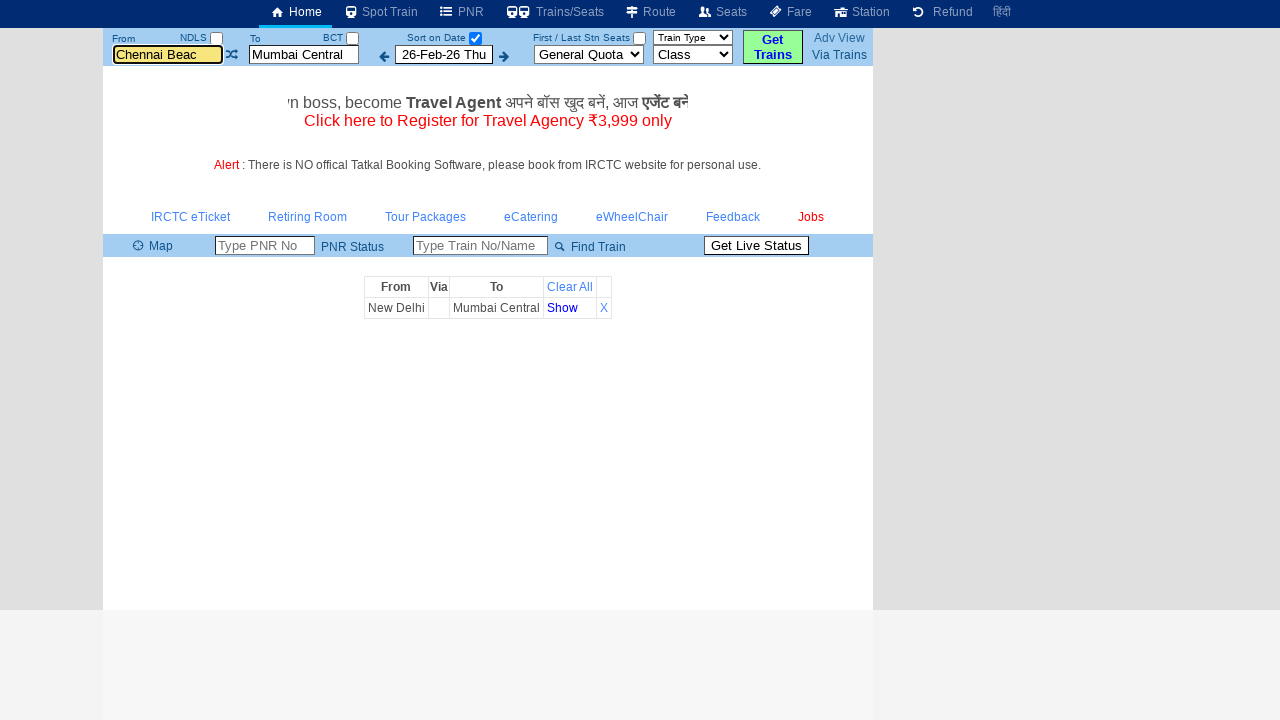

Clicked on destination station input field at (304, 54) on xpath=//input[@id='txtStationTo']
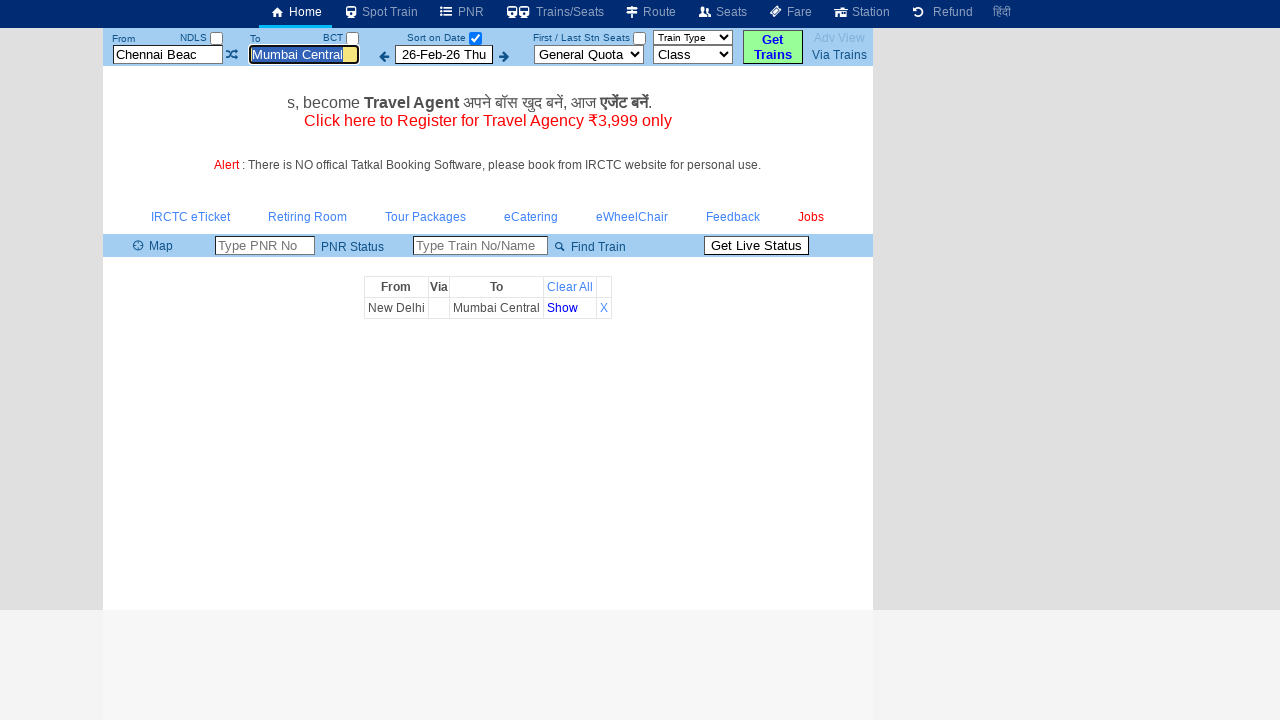

Cleared destination station input field on xpath=//input[@id='txtStationTo']
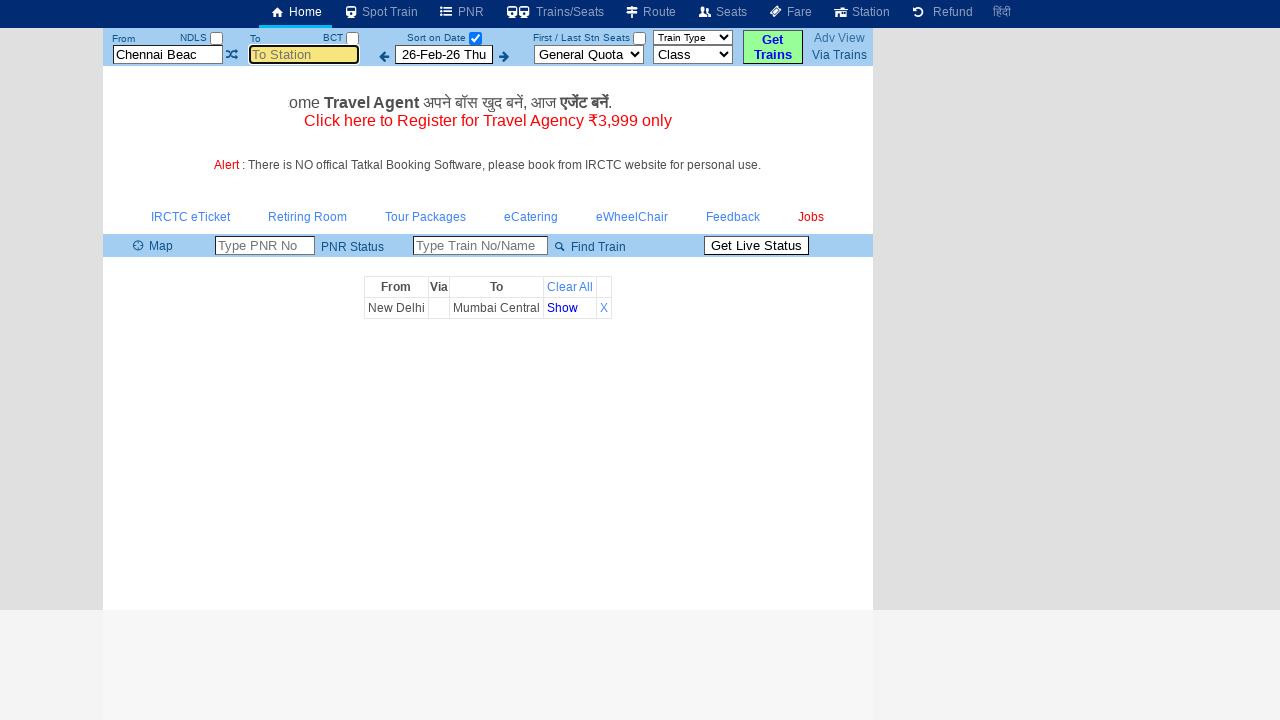

Waited 2 seconds for destination field to be ready
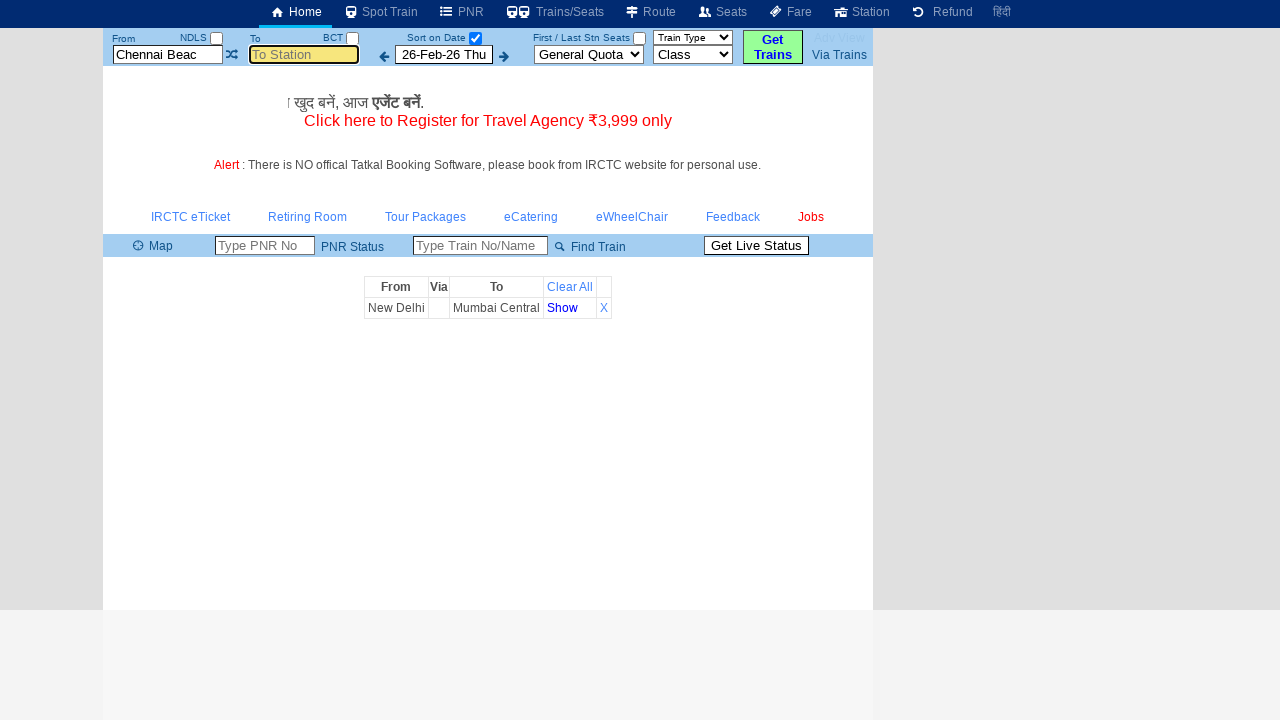

Filled destination station with 'Coimbatore Jn' on //input[@id='txtStationTo']
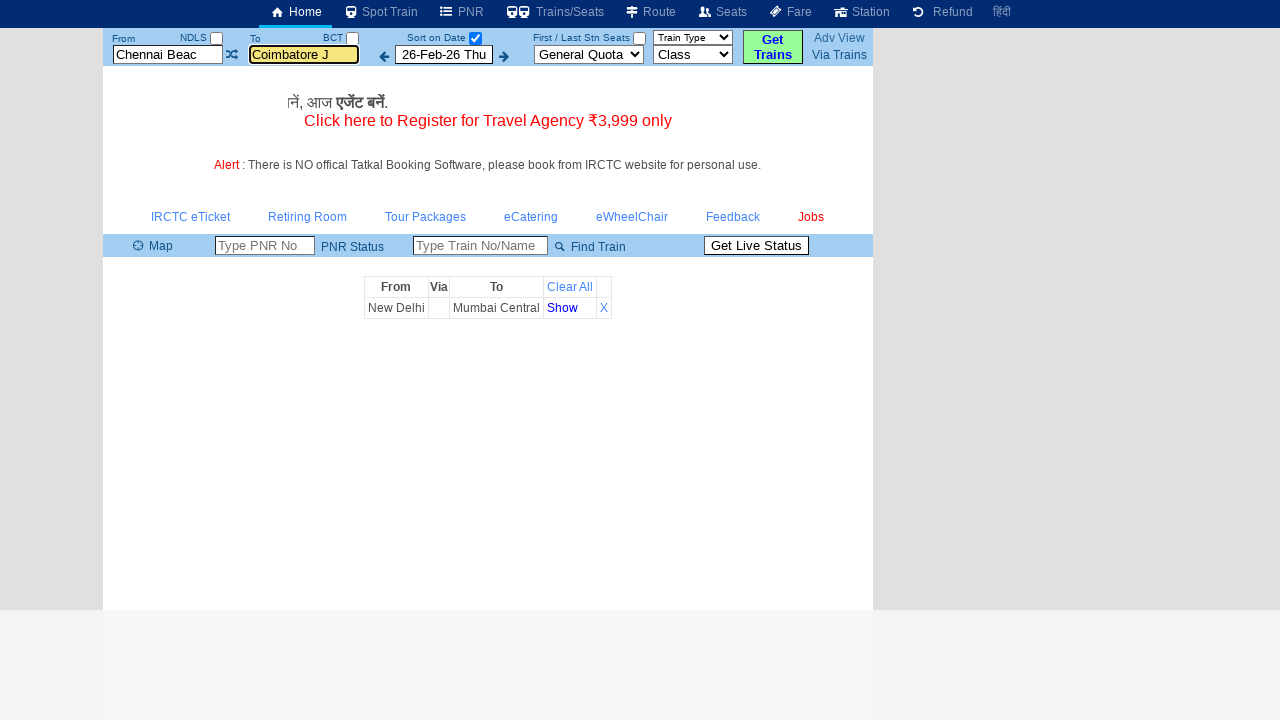

Pressed Enter to confirm destination station on //input[@id='txtStationTo']
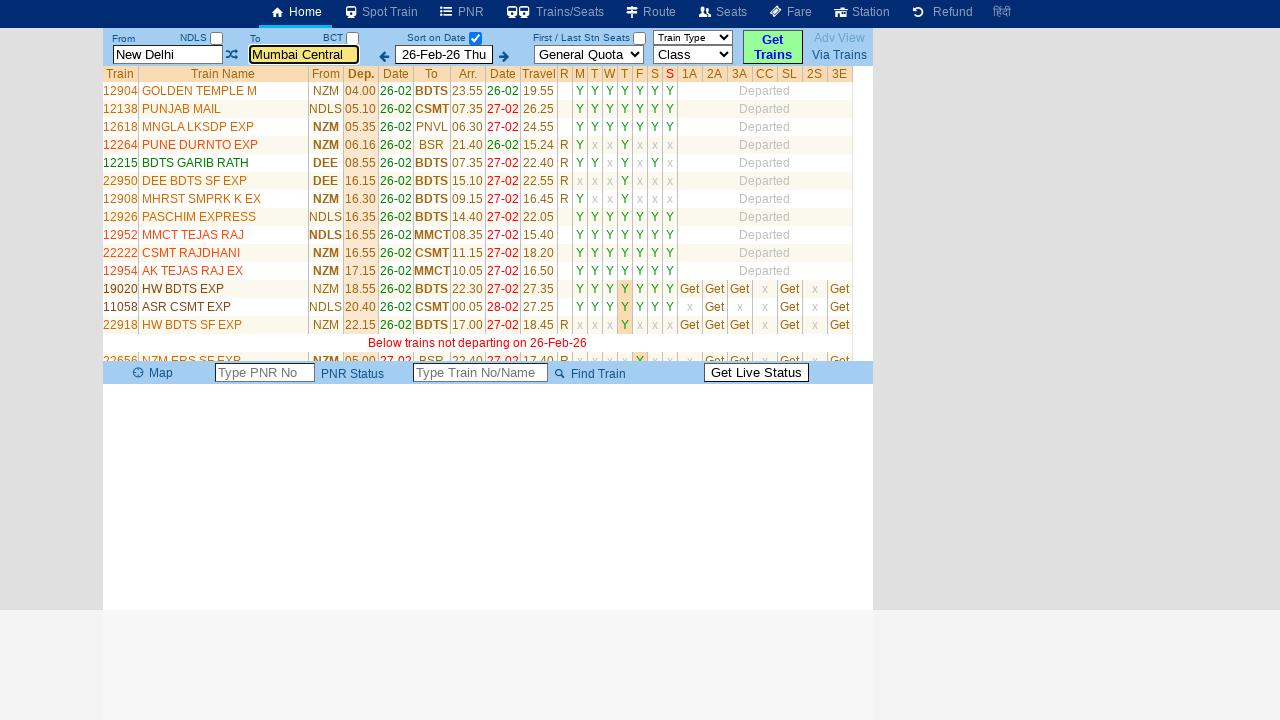

Waited 2 seconds before unchecking date-only option
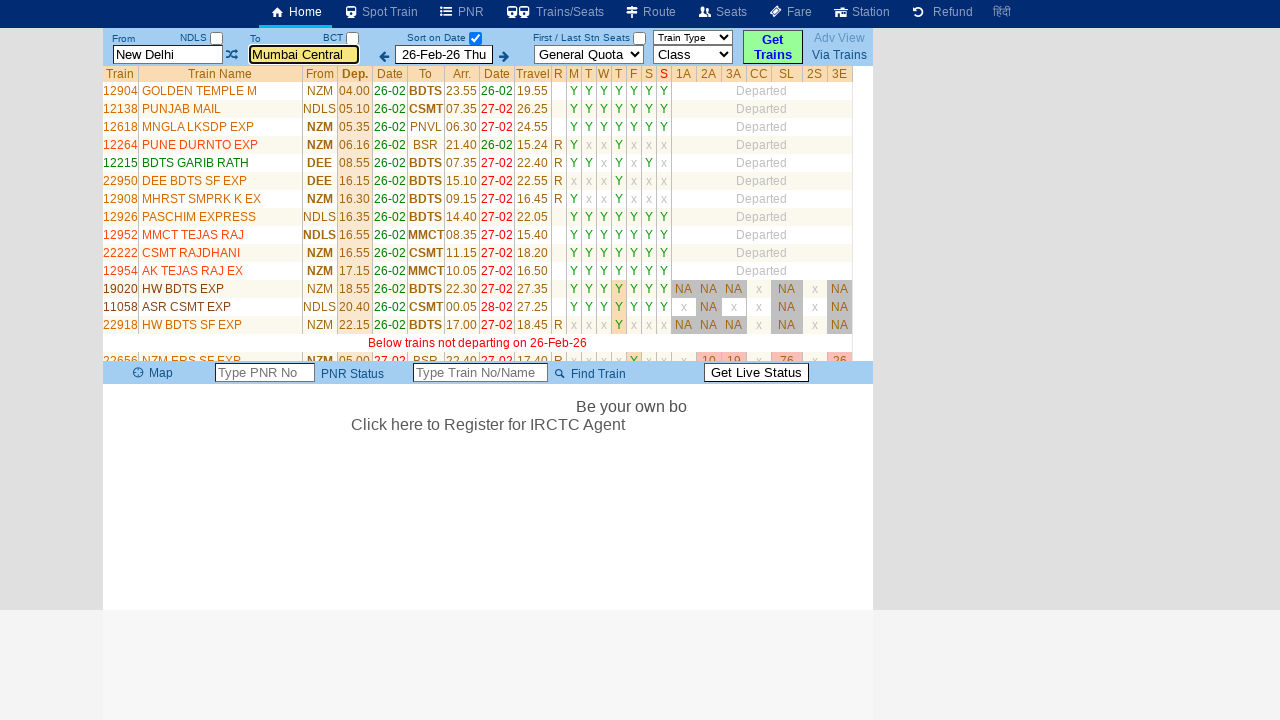

Unchecked the 'Select Date Only' checkbox at (475, 38) on xpath=//input[@id='chkSelectDateOnly']
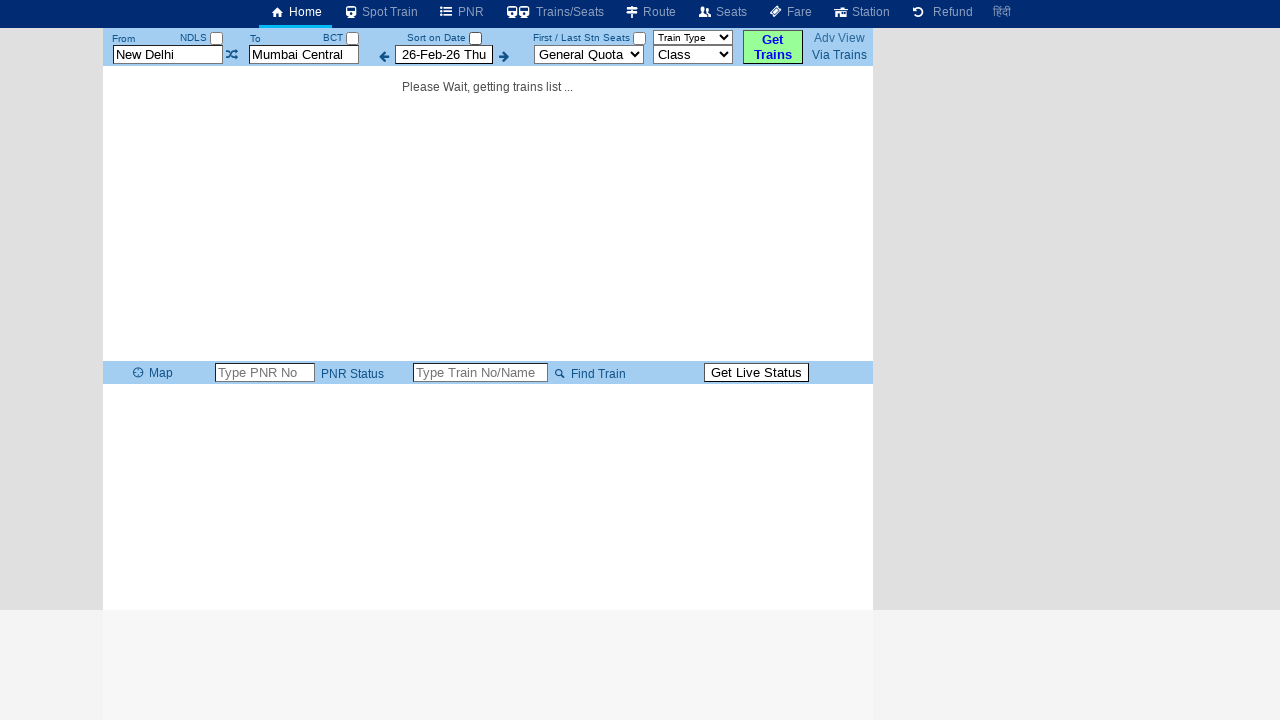

Waited 2 seconds before clicking Get Trains button
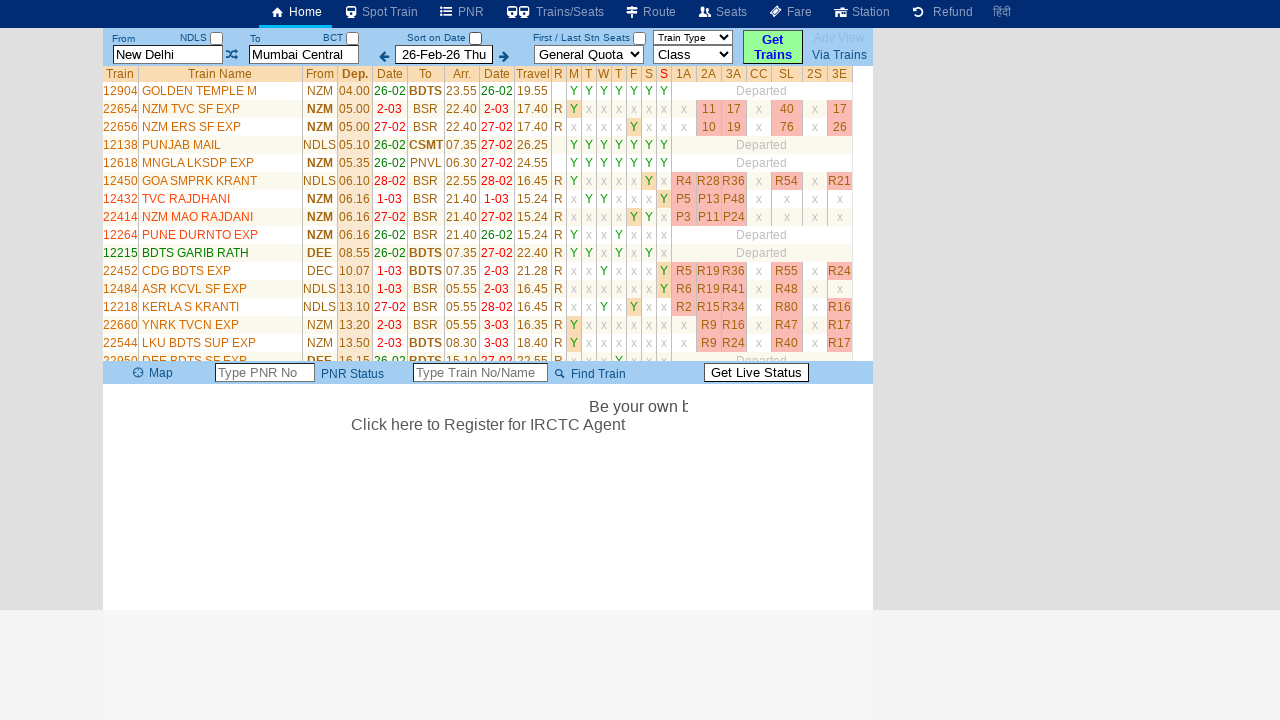

Clicked 'Get Trains' button to search for trains at (773, 47) on xpath=//input[@value='Get Trains']
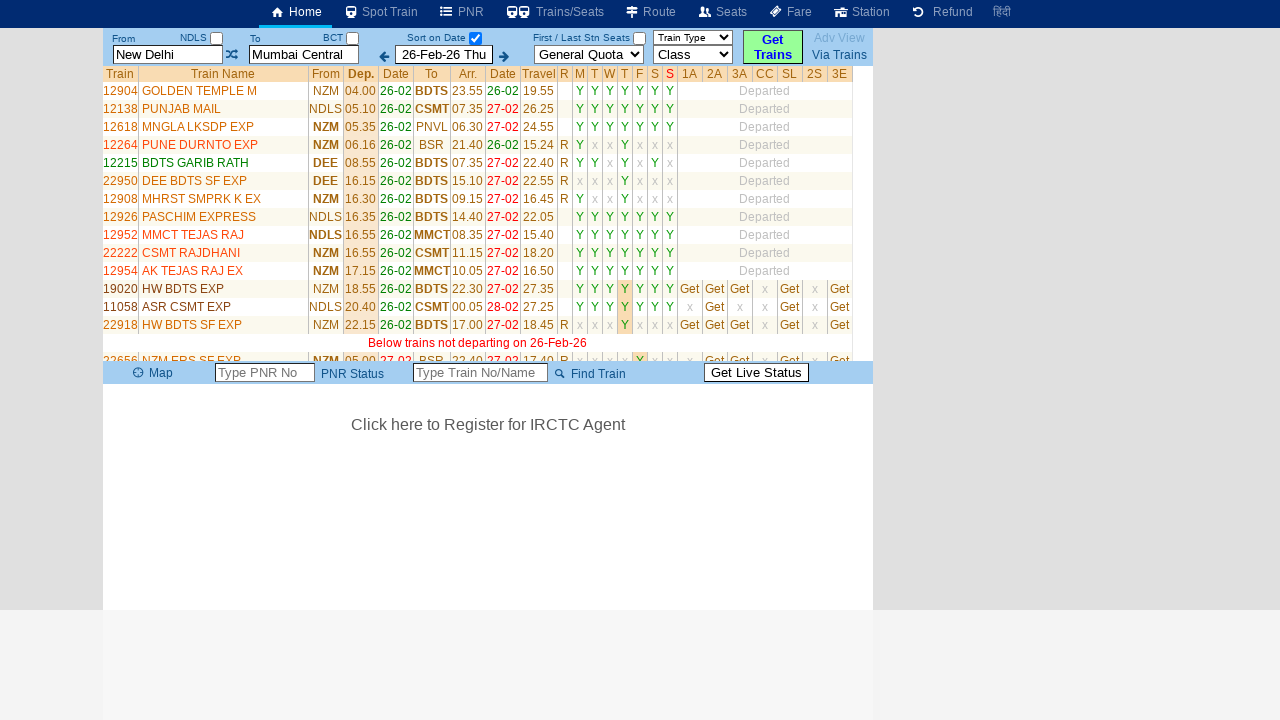

Waited 4 seconds for train search results to load
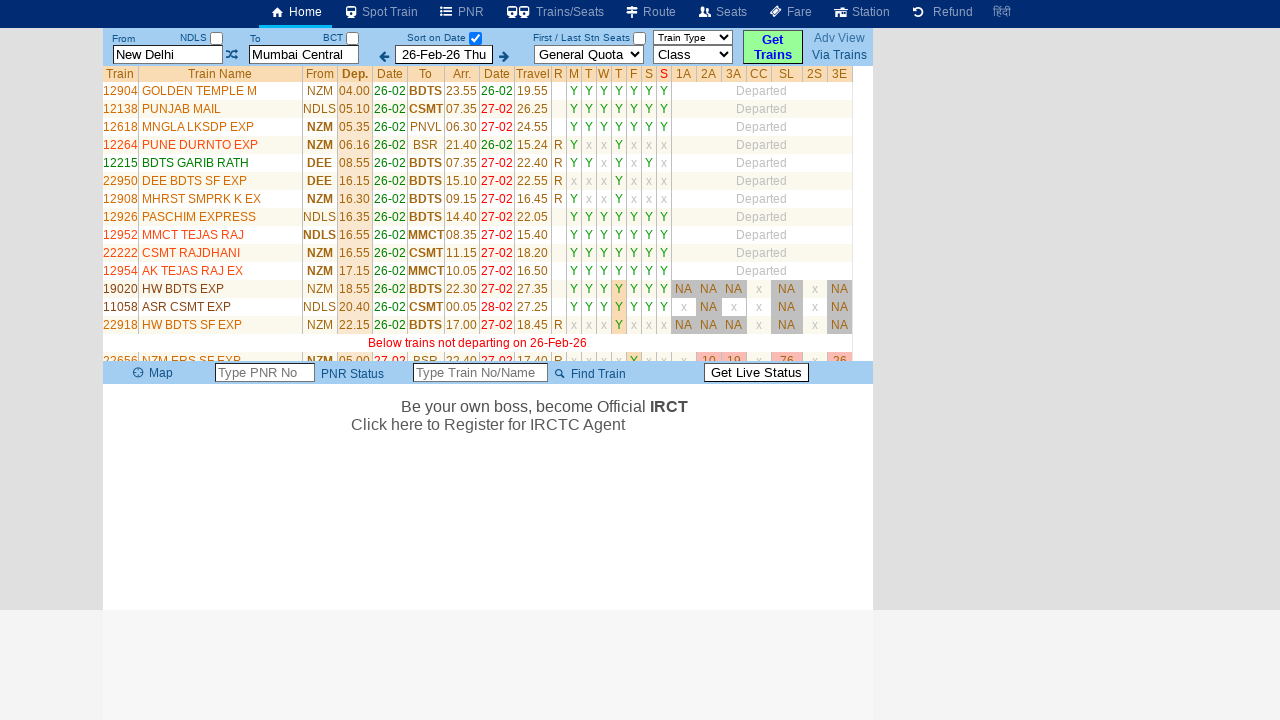

Train list table loaded and visible
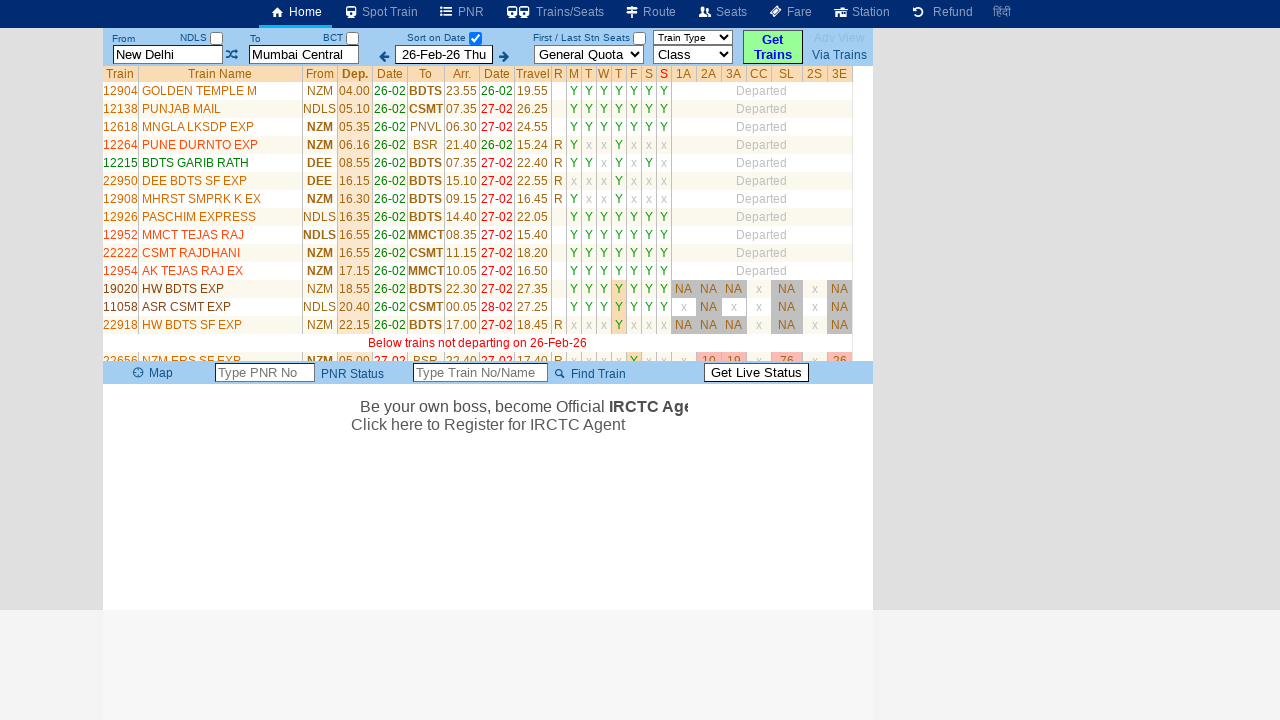

Retrieved train rows from table, found 36 trains
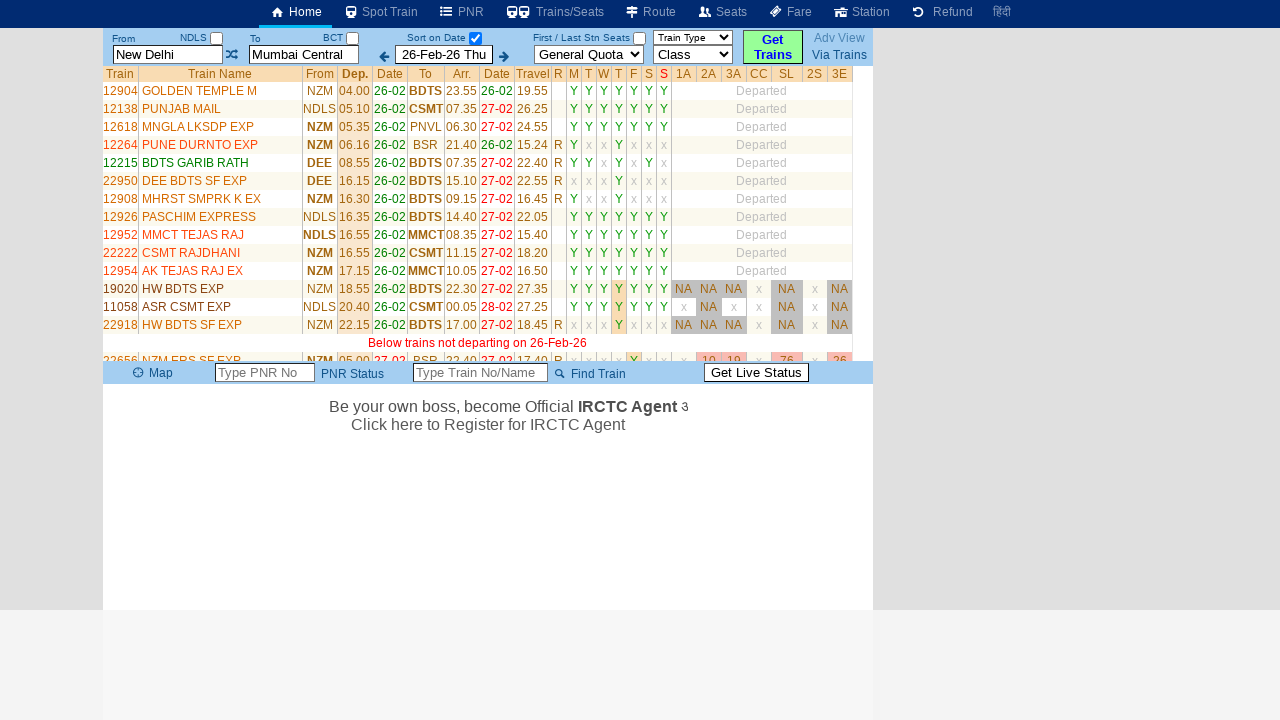

Extracted train 1 name: GOLDEN TEMPLE M
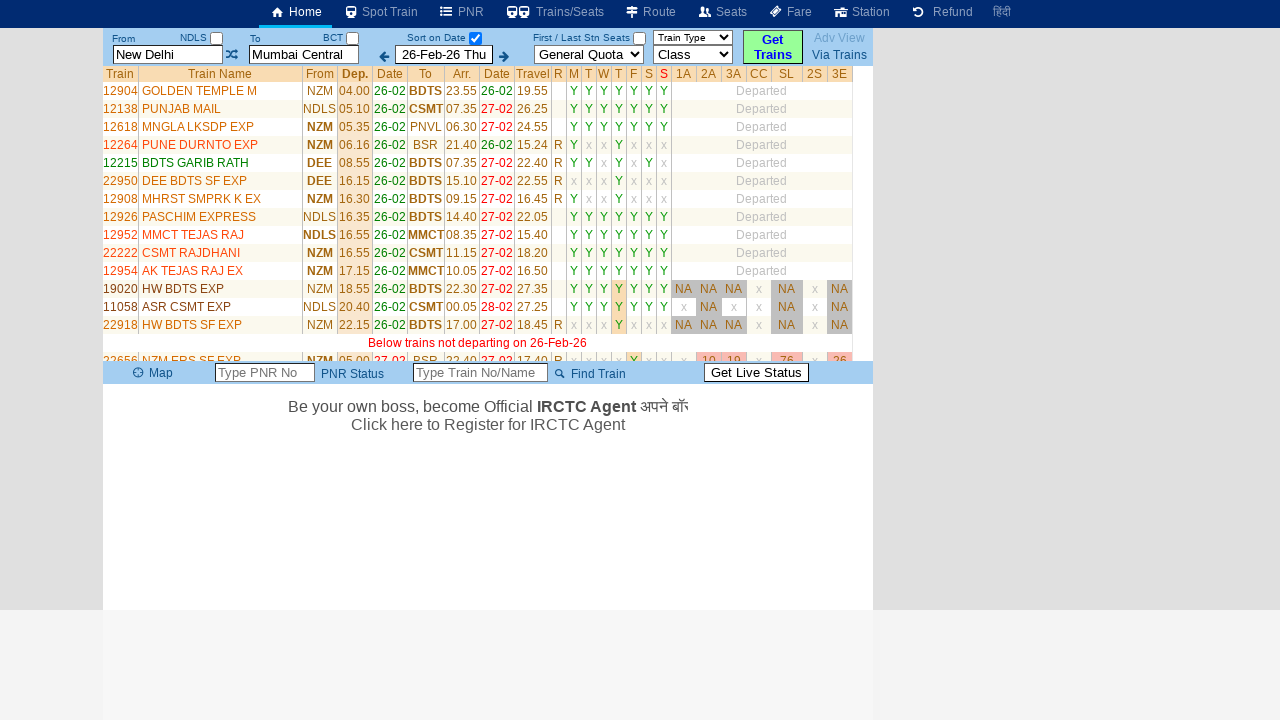

Extracted train 2 name: PUNJAB MAIL
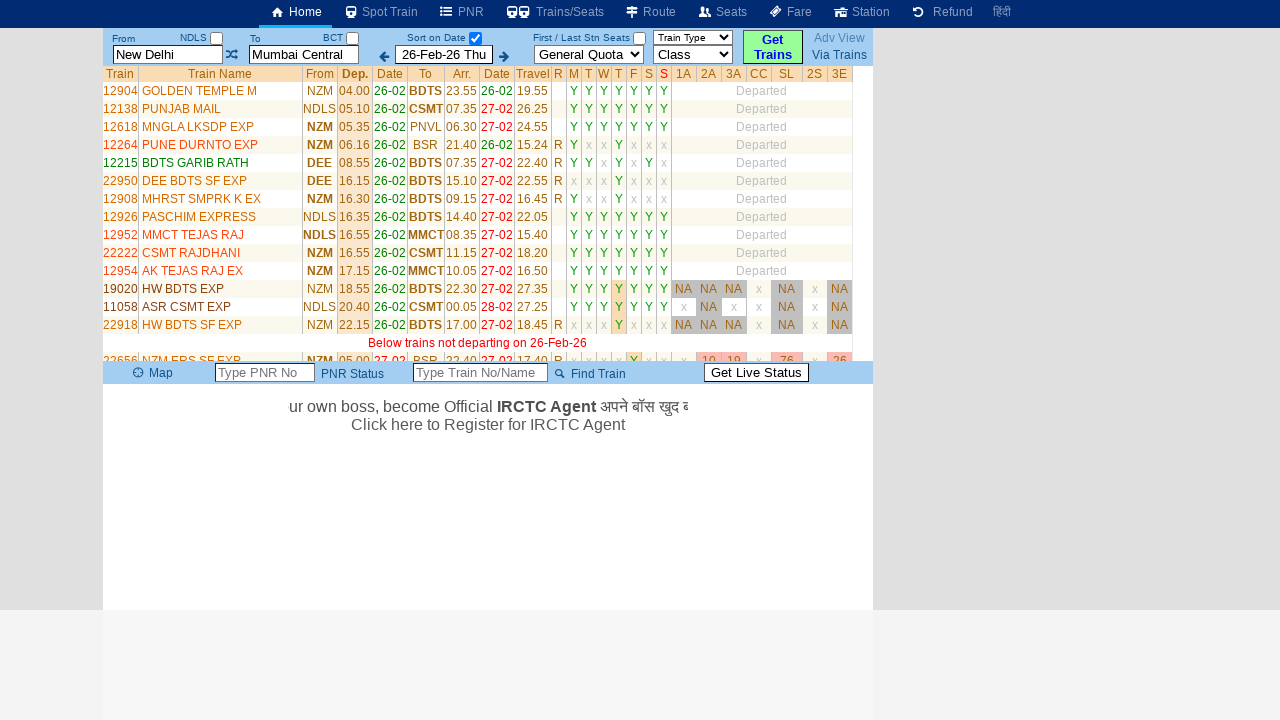

Extracted train 3 name: MNGLA LKSDP EXP
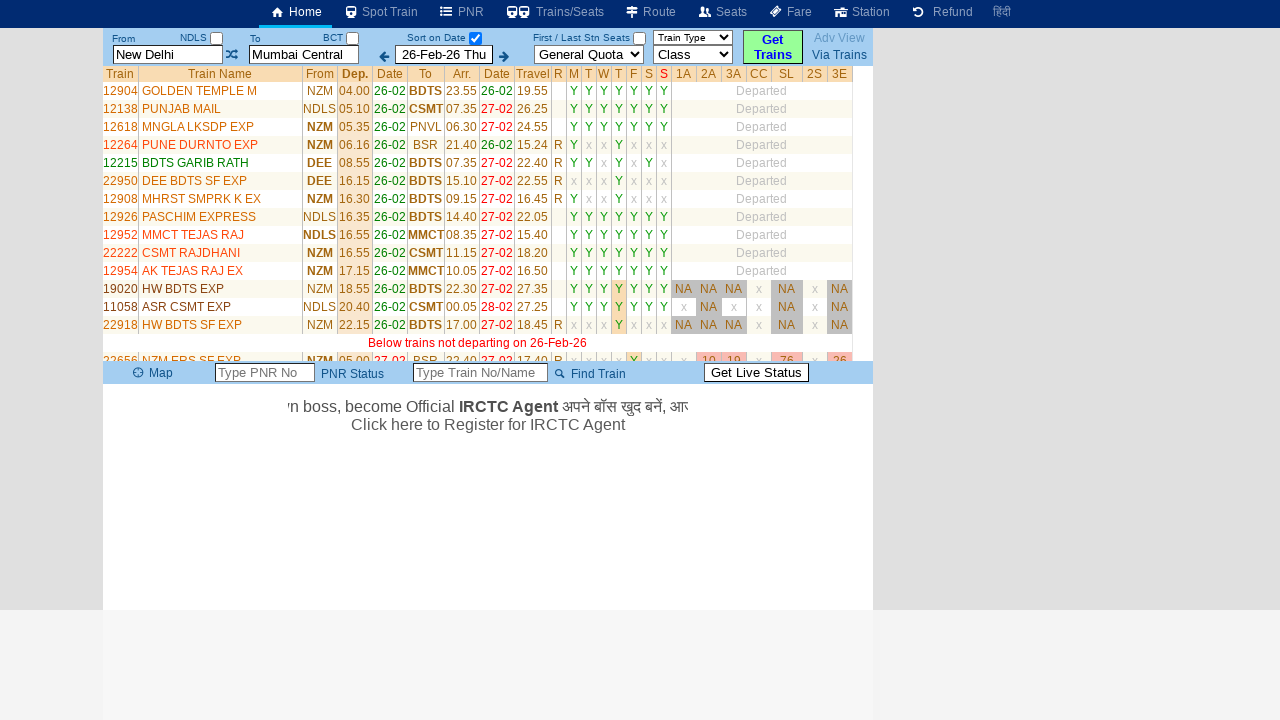

Extracted train 4 name: PUNE DURNTO EXP
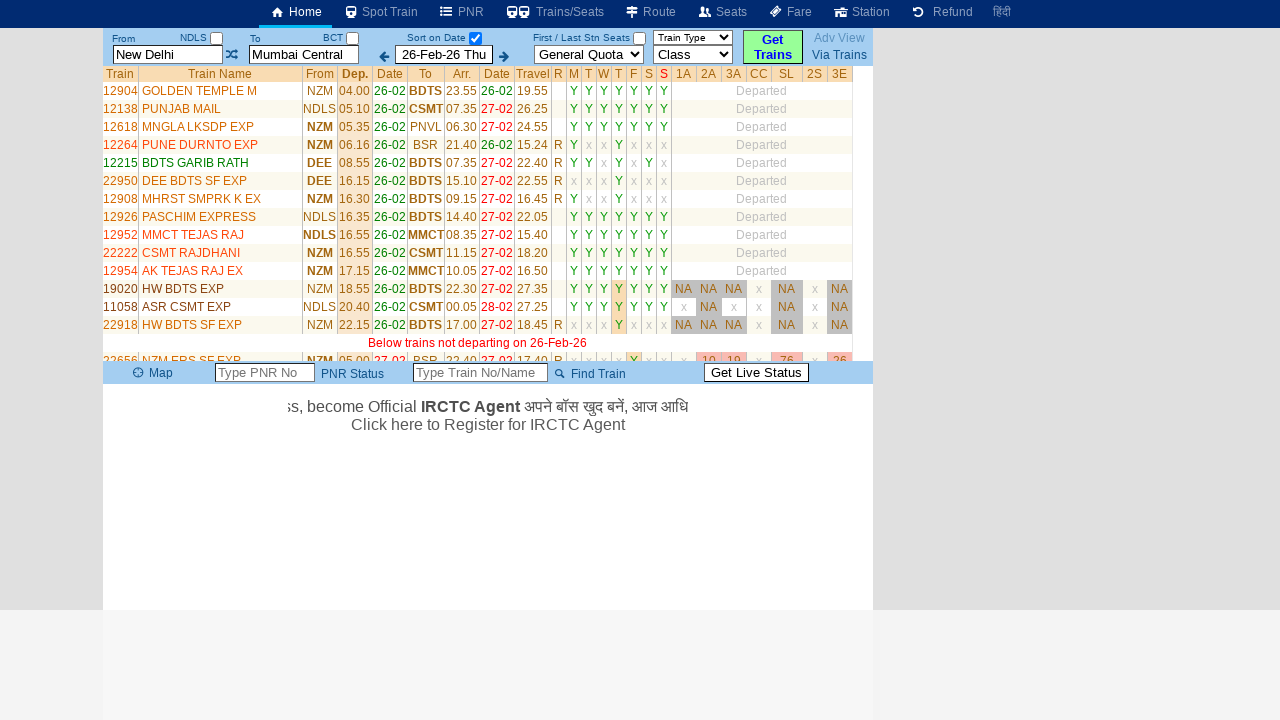

Extracted train 5 name: BDTS GARIB RATH
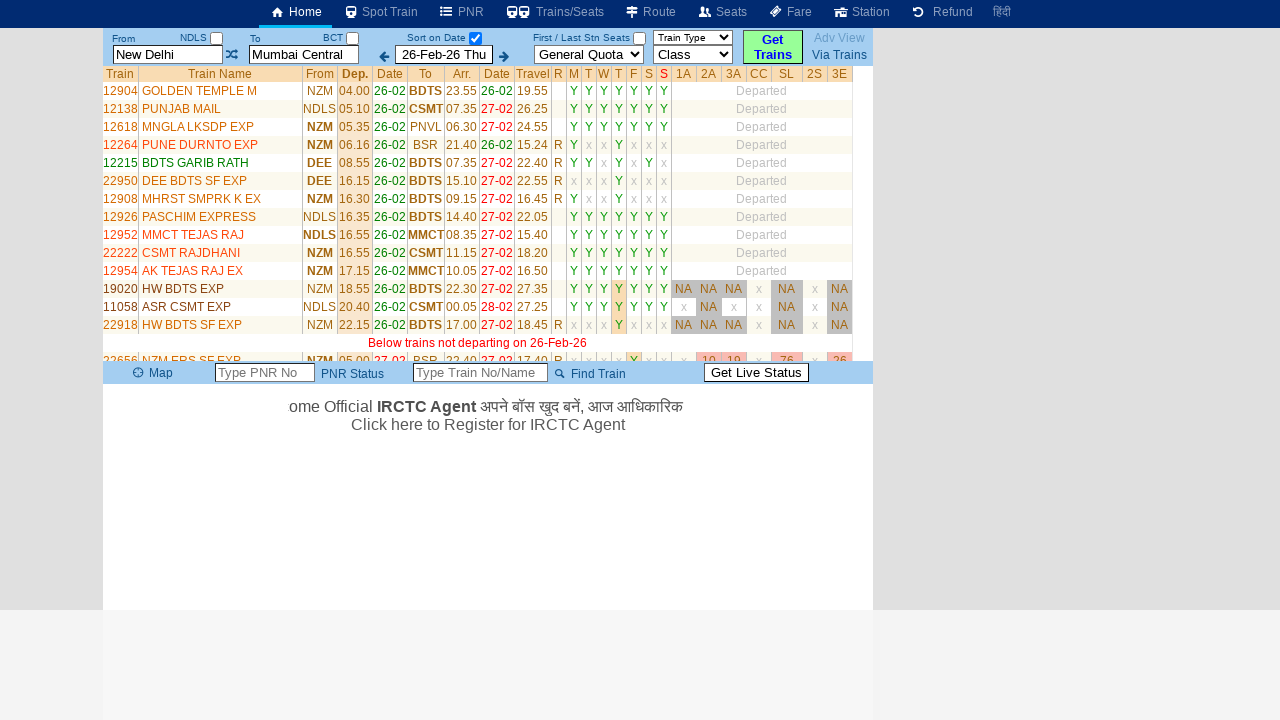

Extracted train 6 name: DEE BDTS SF EXP
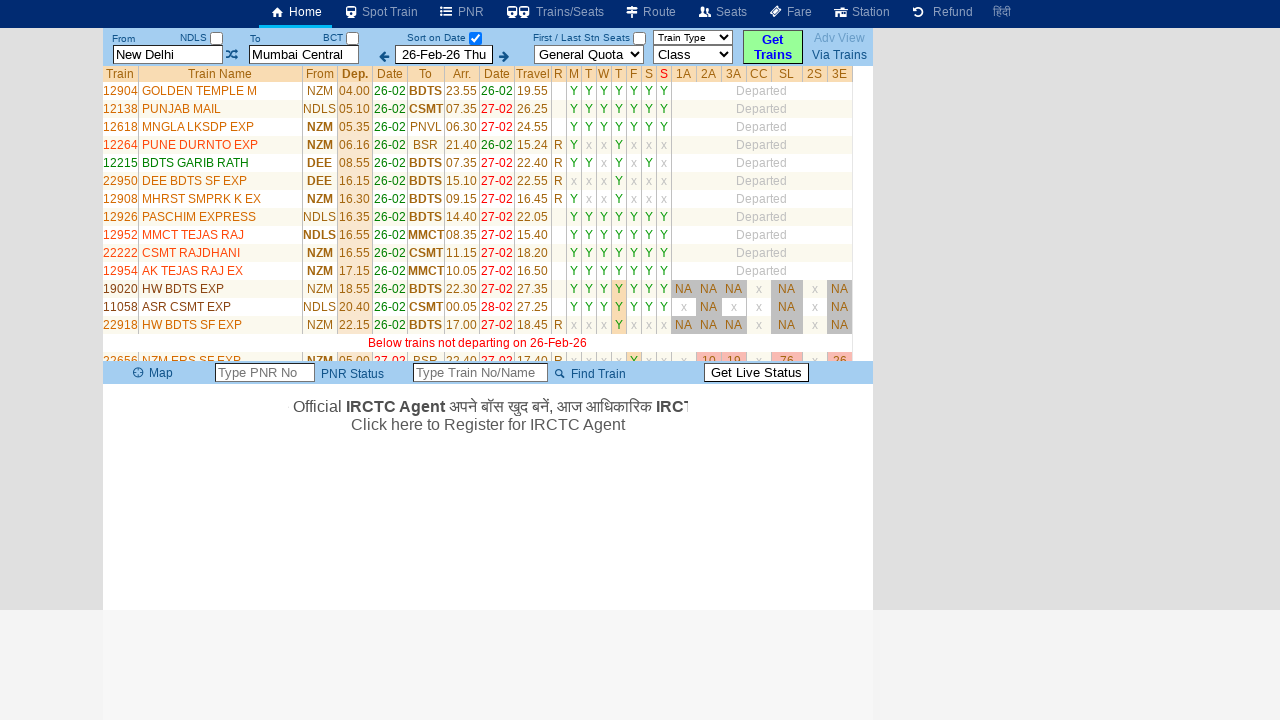

Extracted train 7 name: MHRST SMPRK K EX
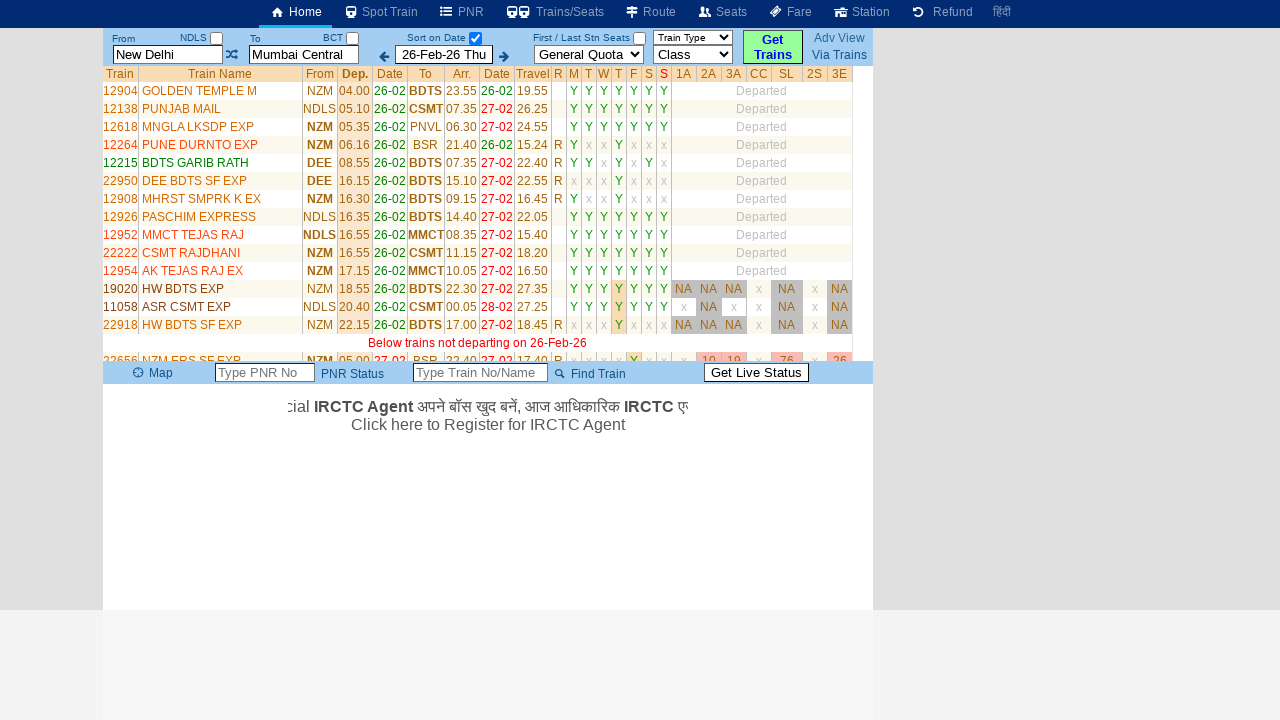

Extracted train 8 name: PASCHIM EXPRESS
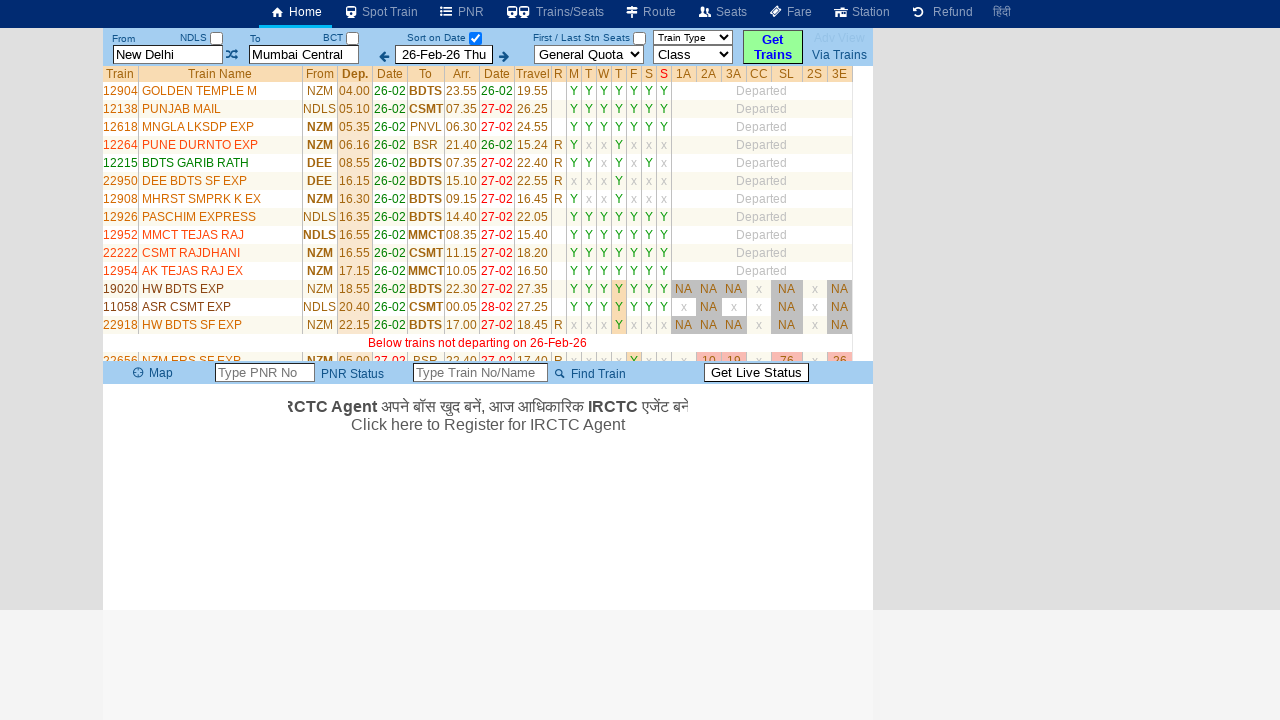

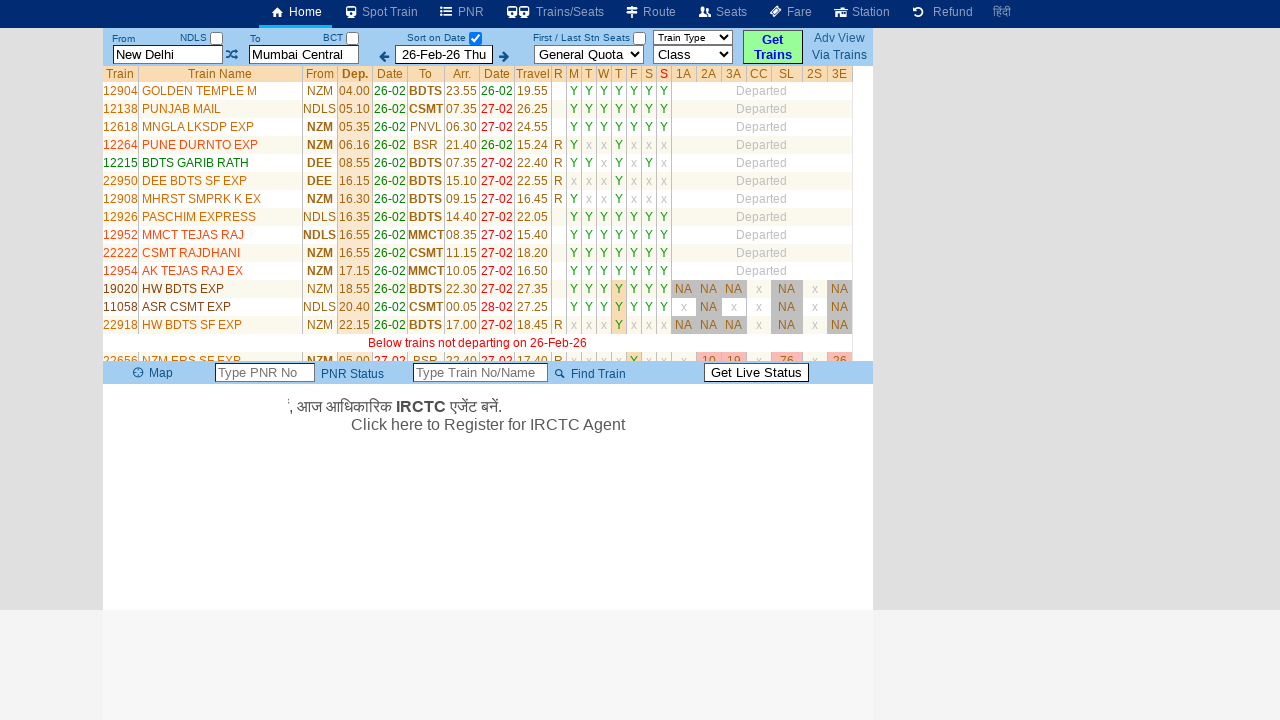